Tests frame handling by switching between 5 different frames and filling input fields within each frame

Starting URL: https://ui.vision/demo/webtest/frames/

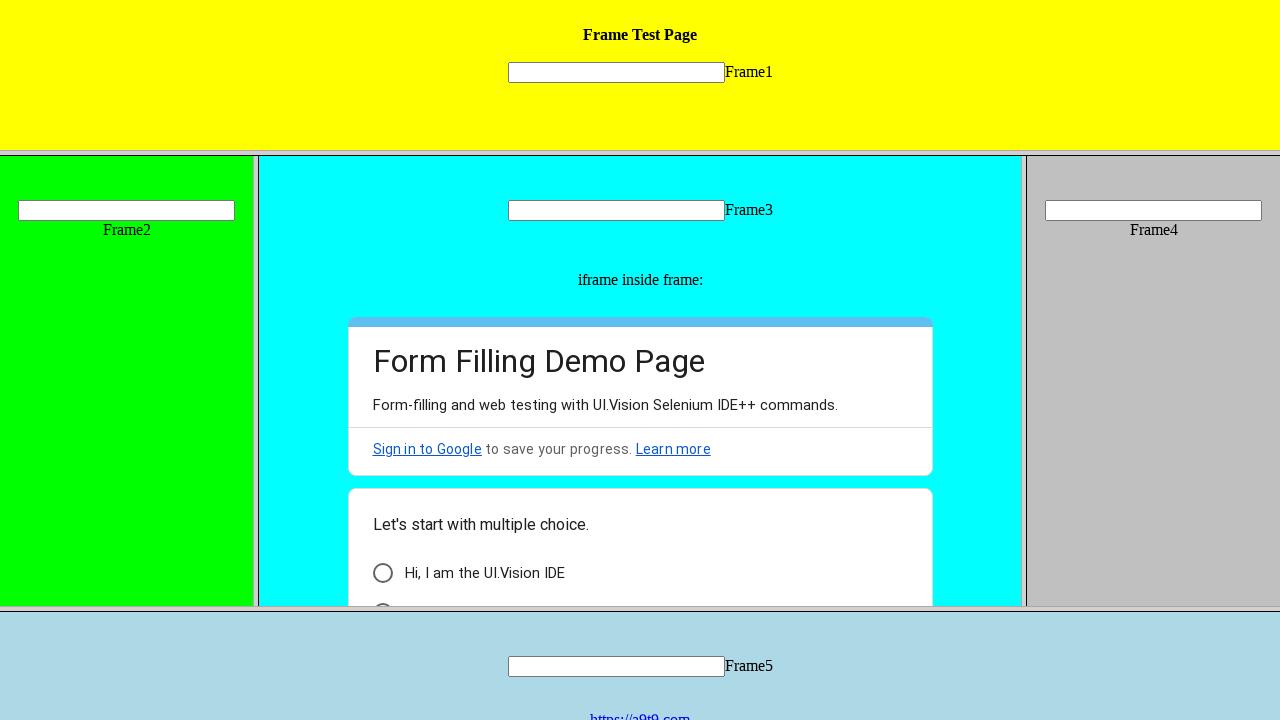

Located Frame 1
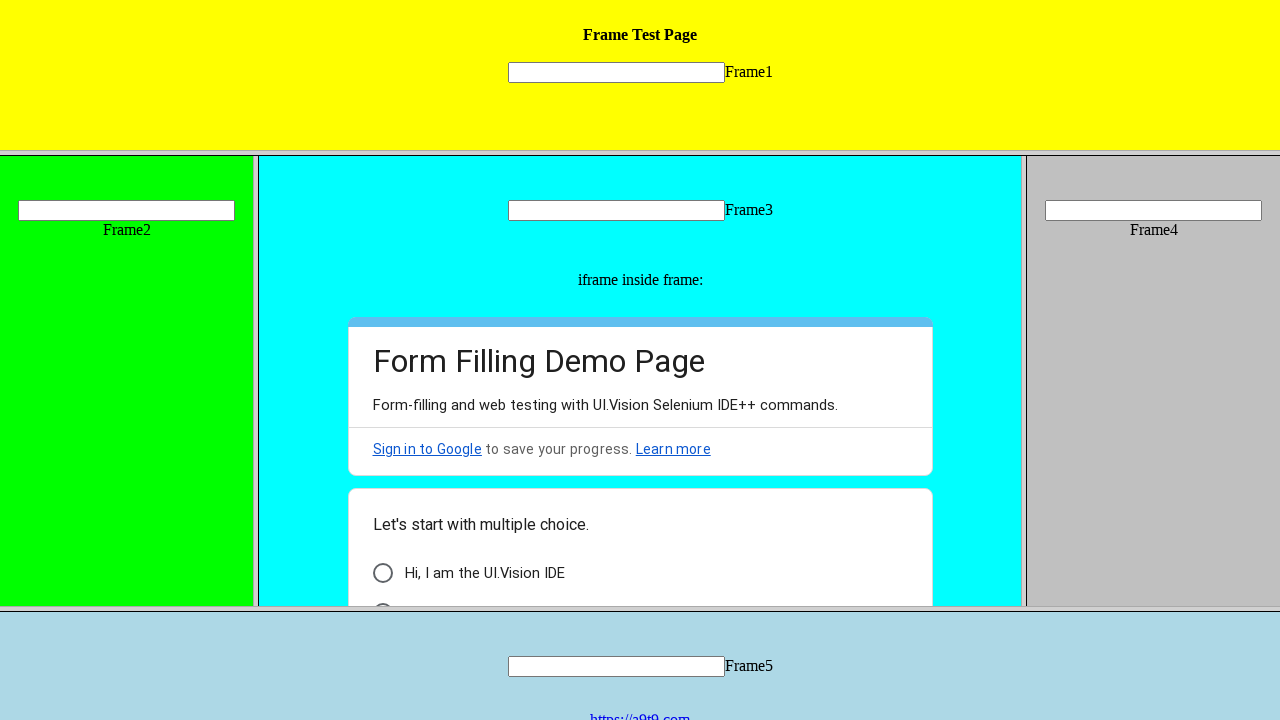

Filled input field in Frame 1 with 'Frame 1' on frame[src='frame_1.html'] >> internal:control=enter-frame >> xpath=//div[@align=
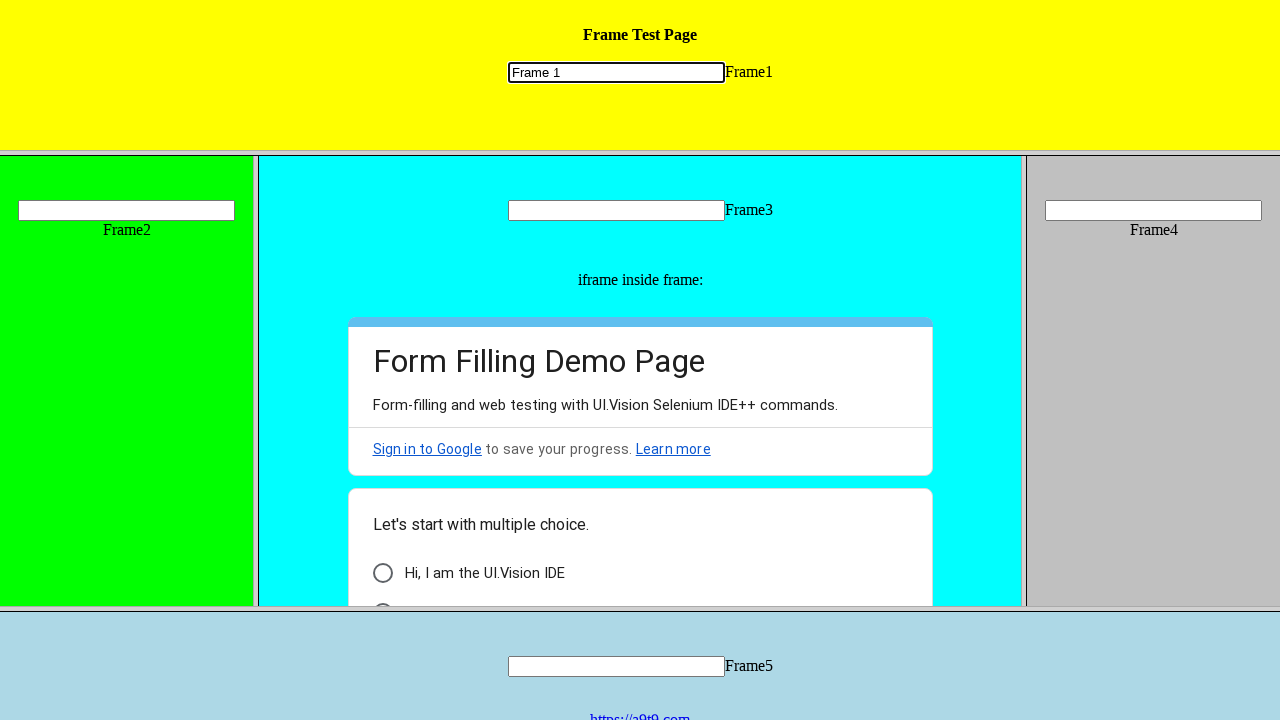

Located Frame 2
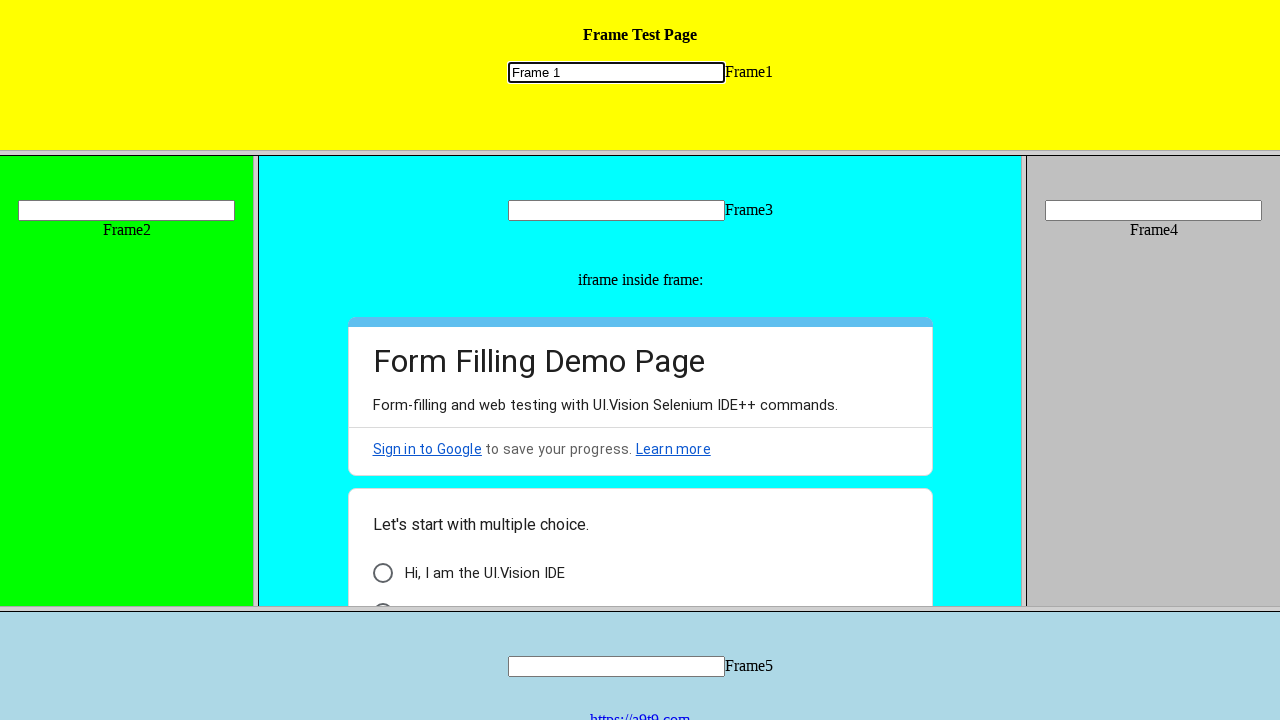

Filled input field in Frame 2 with 'Frame 2' on frame[src='frame_2.html'] >> internal:control=enter-frame >> xpath=//div[@align=
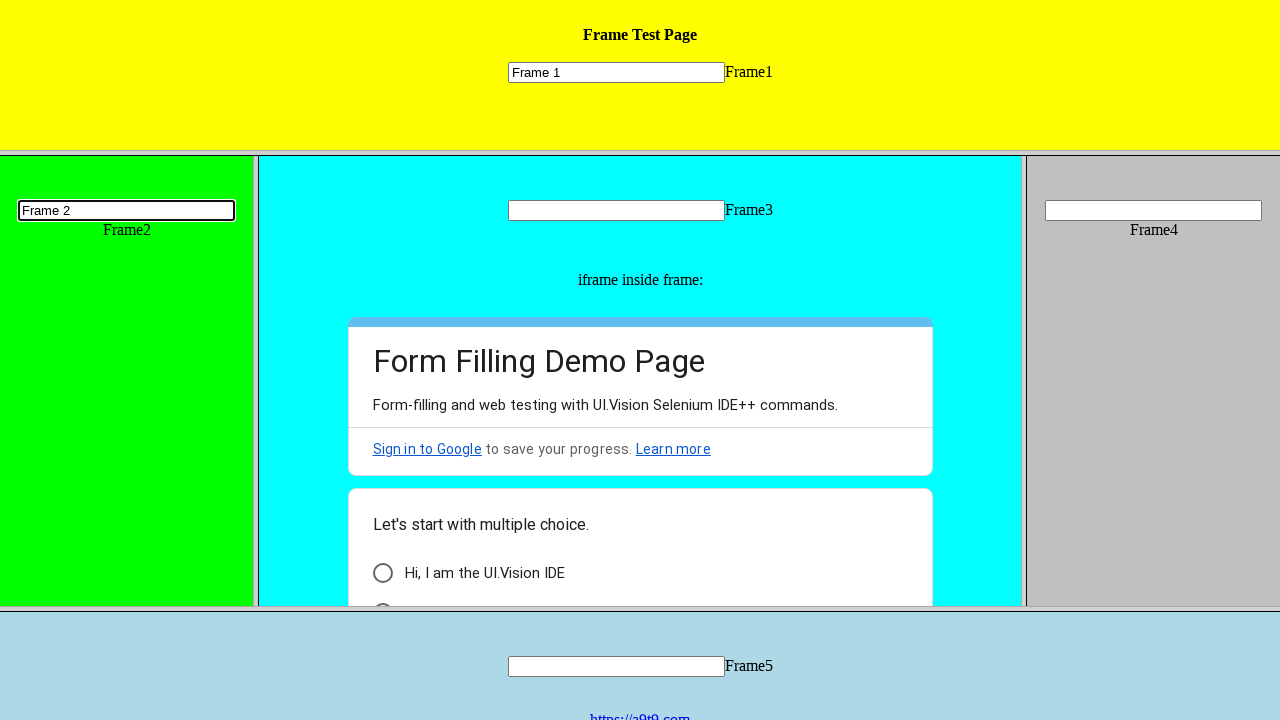

Located Frame 3
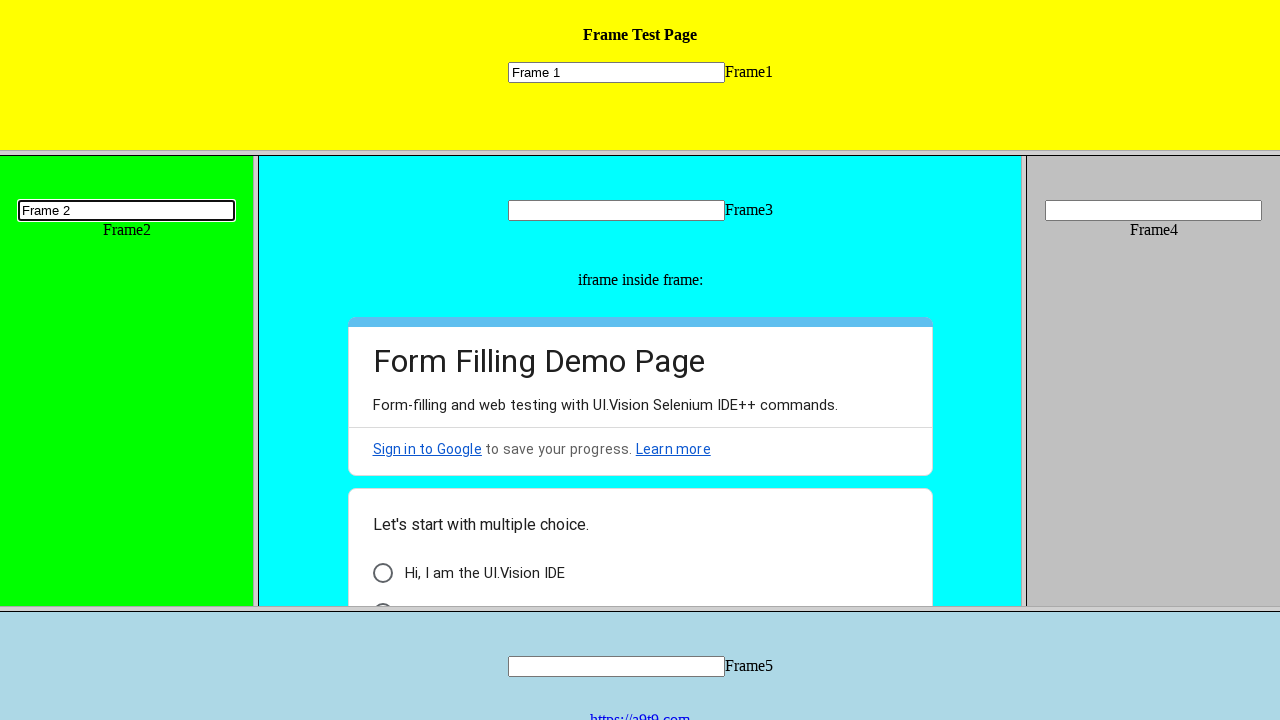

Filled input field in Frame 3 with 'Frame 3' on frame[src='frame_3.html'] >> internal:control=enter-frame >> xpath=//div[@align=
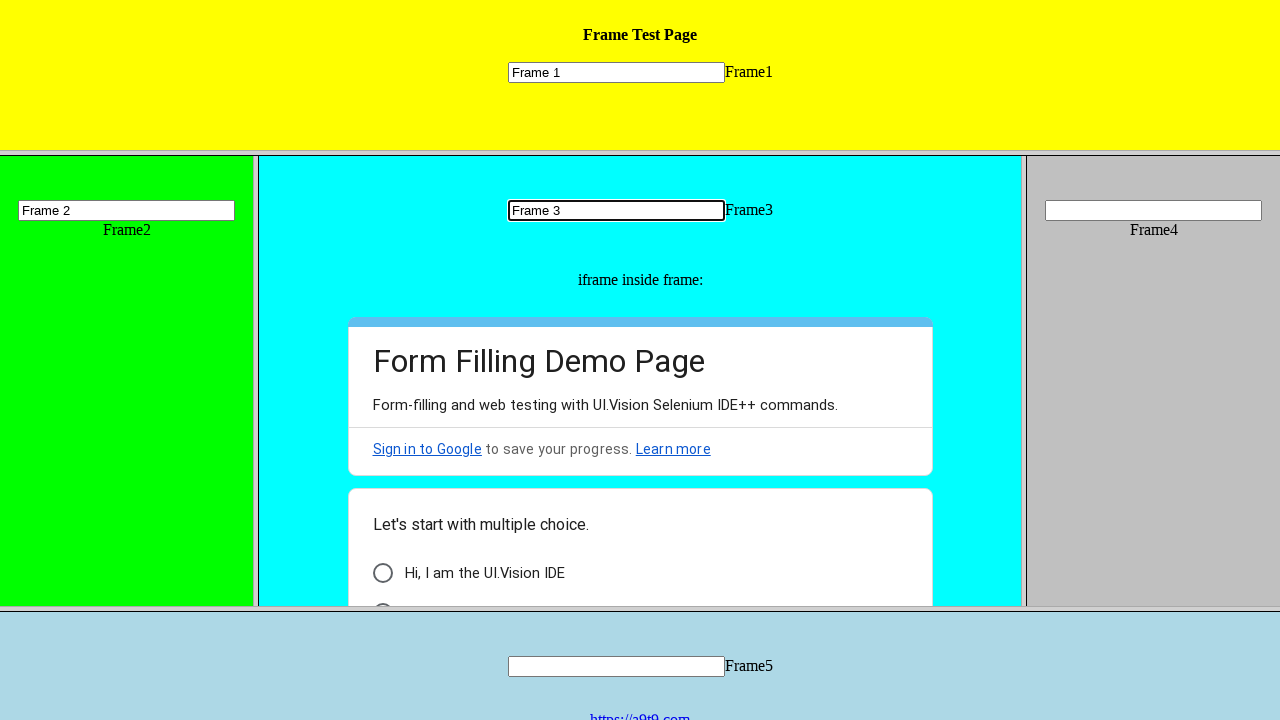

Located Frame 4
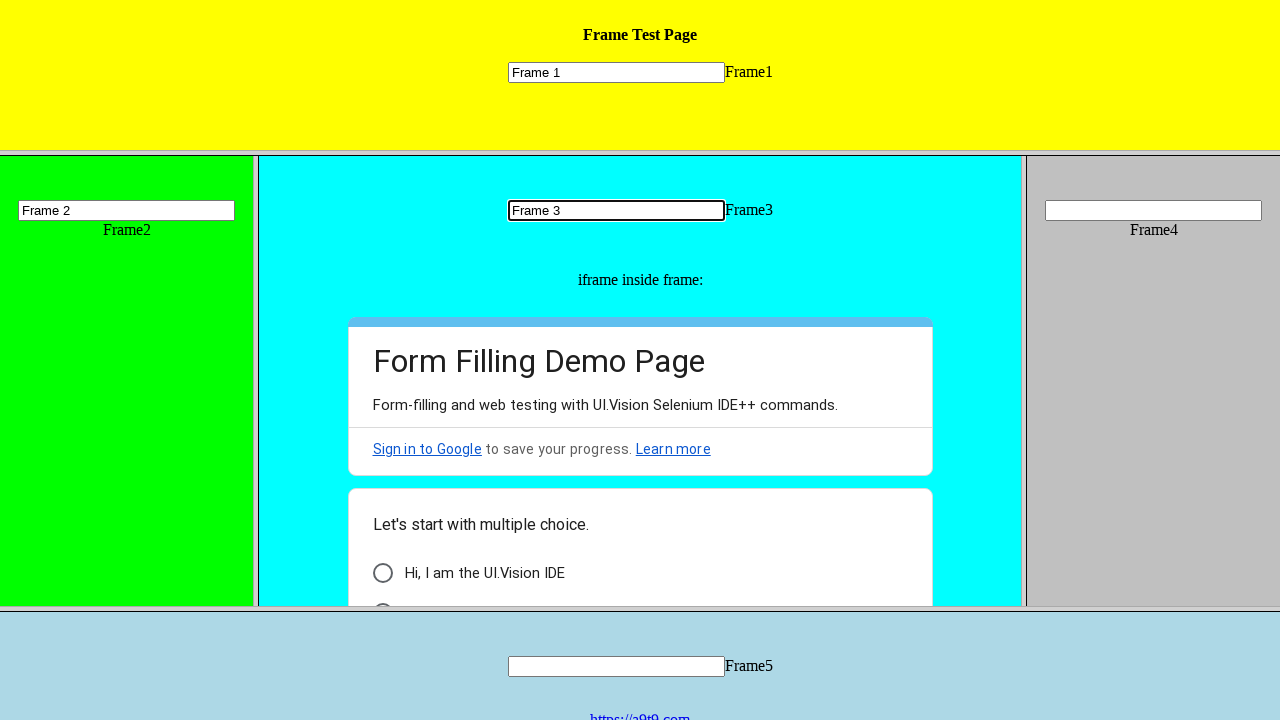

Filled input field in Frame 4 with 'Frame 4' on frame[src='frame_4.html'] >> internal:control=enter-frame >> xpath=//div[@align=
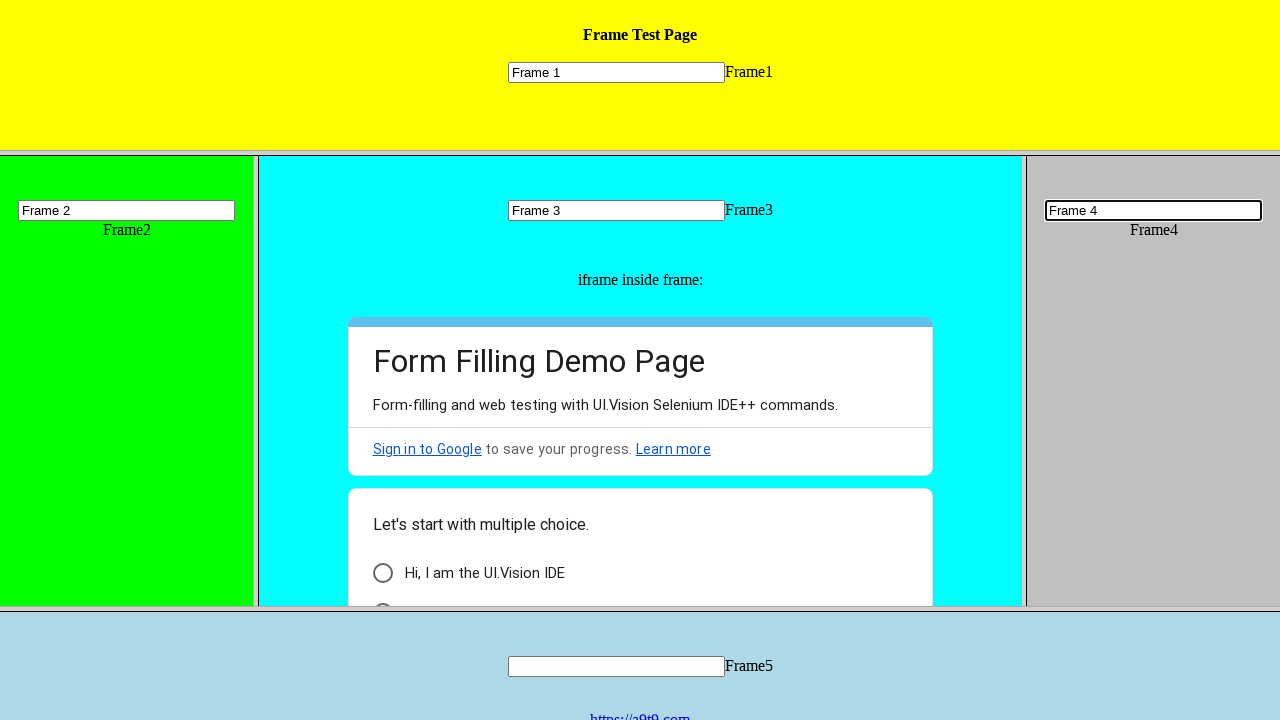

Located Frame 5
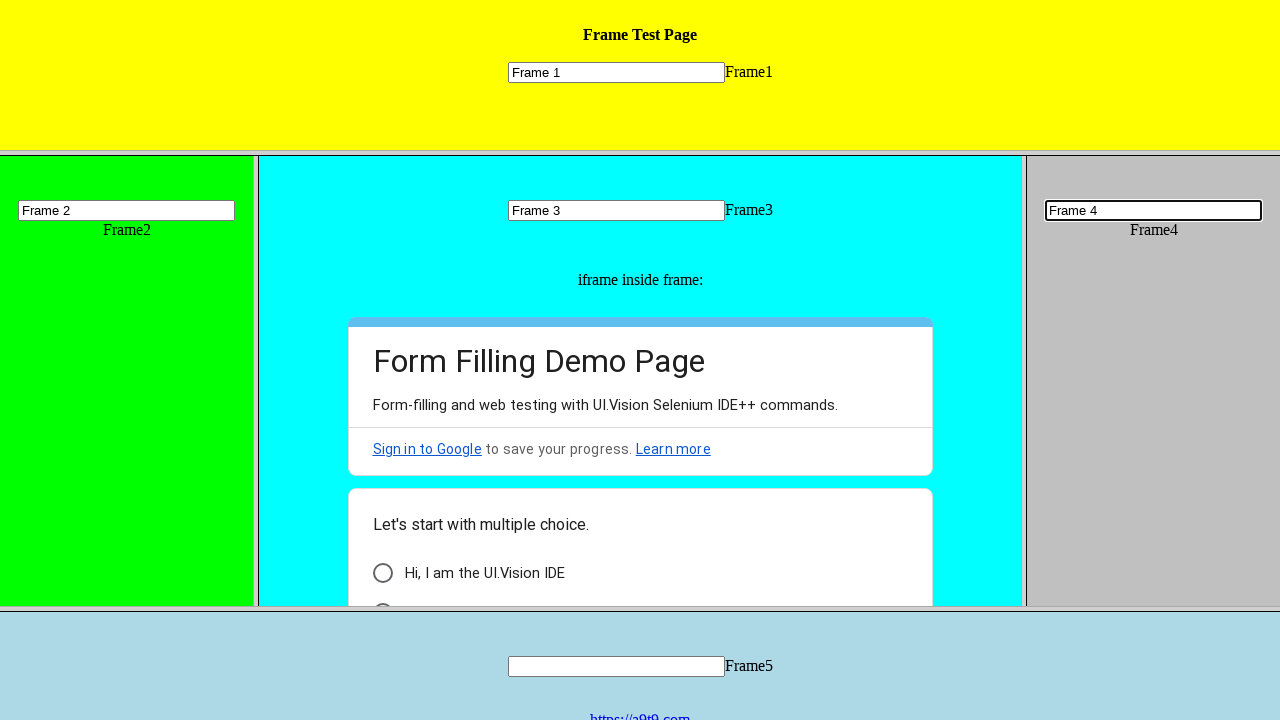

Filled input field in Frame 5 with 'Frame 5' on frame[src='frame_5.html'] >> internal:control=enter-frame >> xpath=//div[@align=
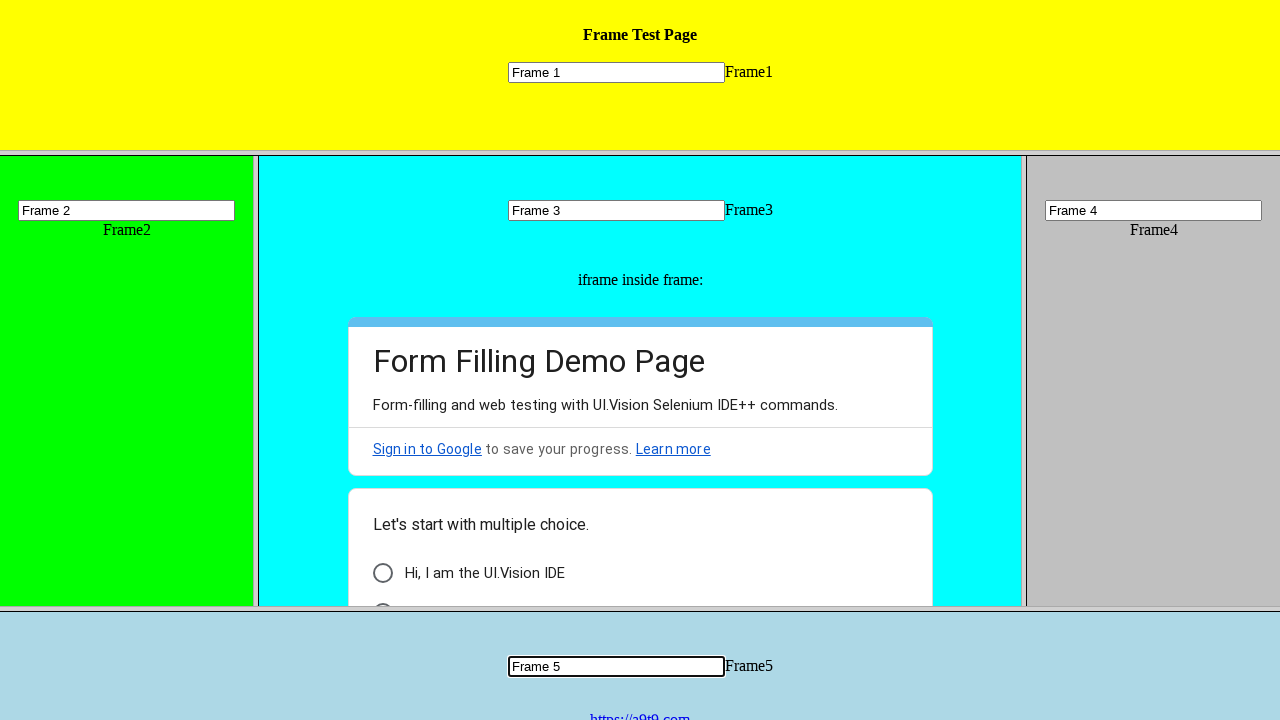

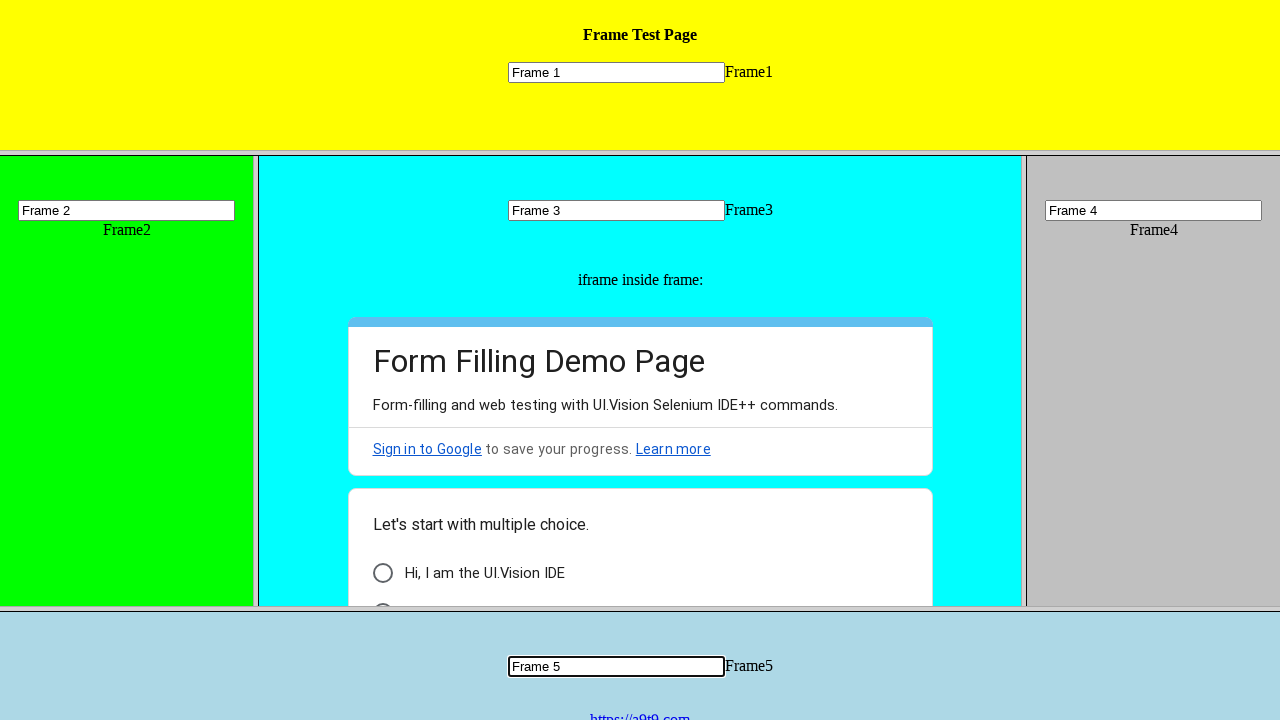